Navigates to the BAPS Satsang Exams website and waits for the page to load with an implicit wait.

Starting URL: https://www.bapssatsangexams.org/

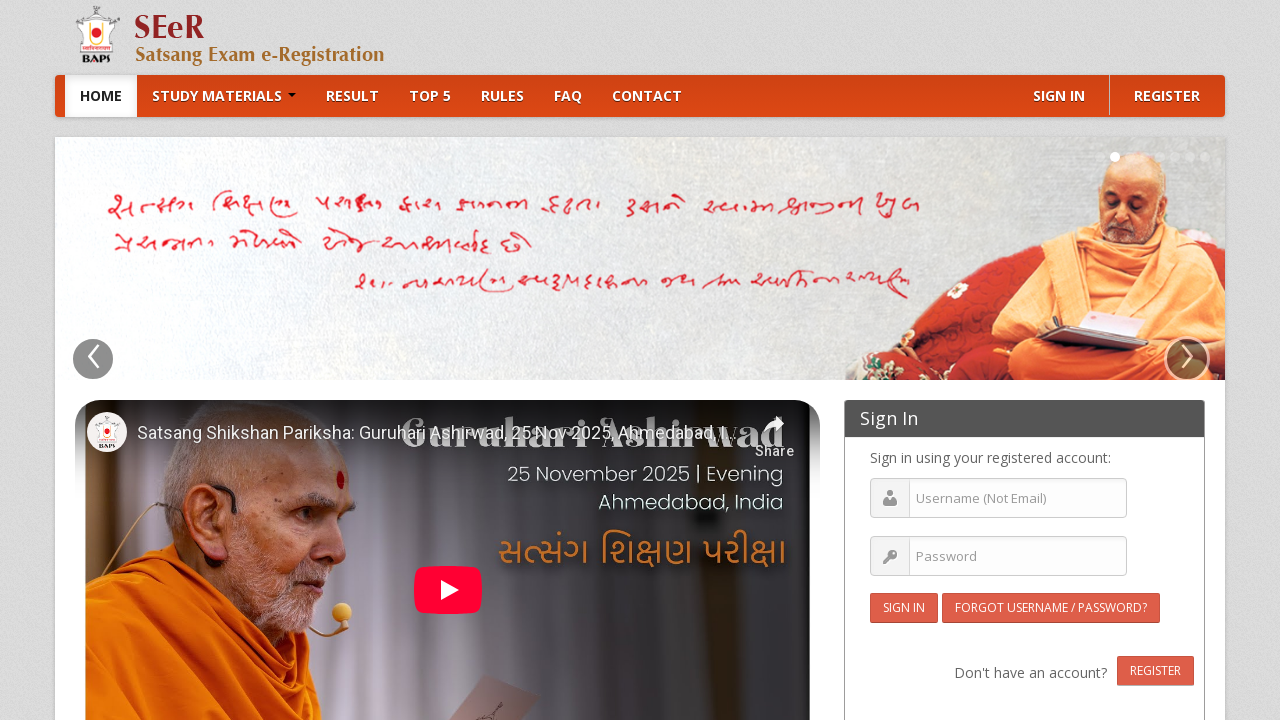

Navigated to BAPS Satsang Exams website
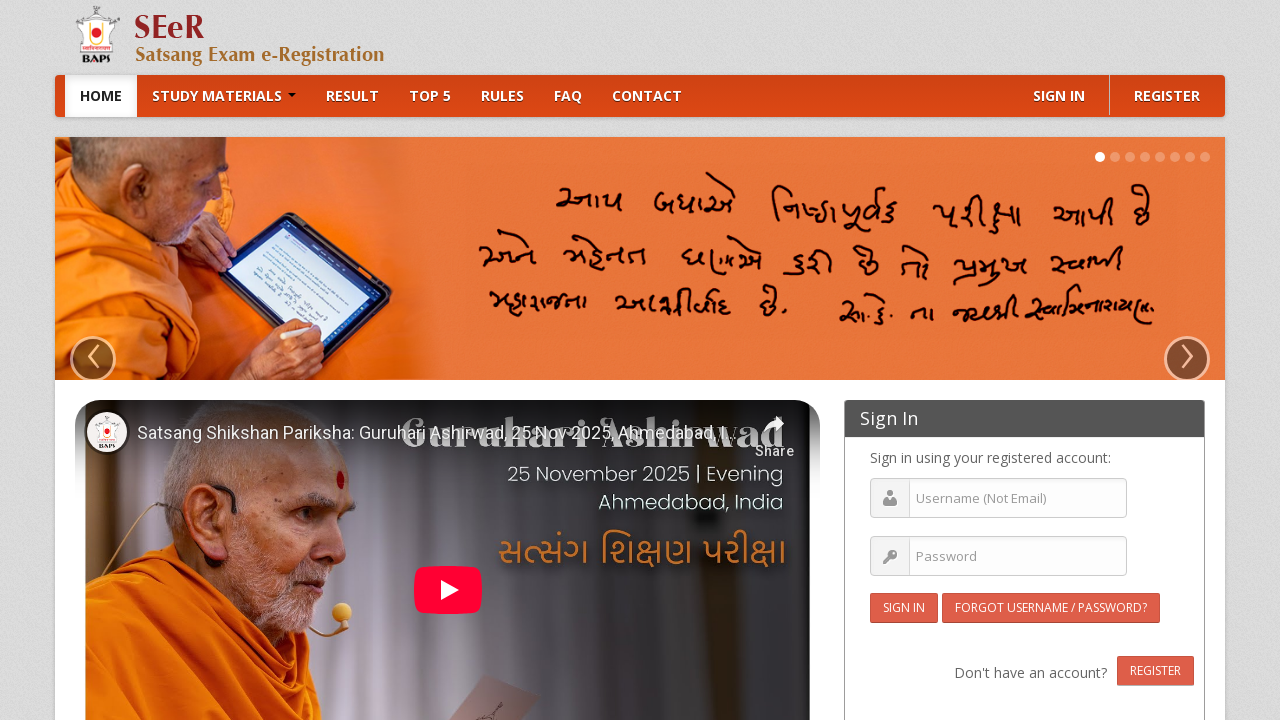

Page fully loaded with networkidle state
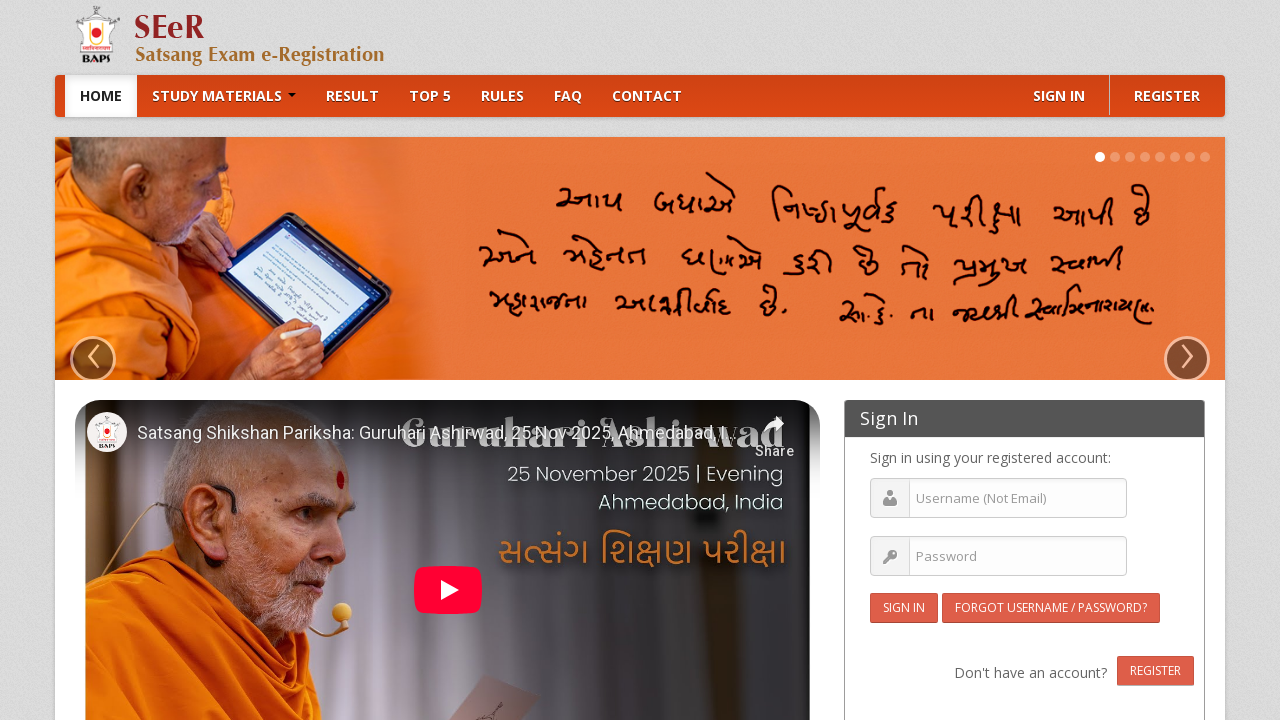

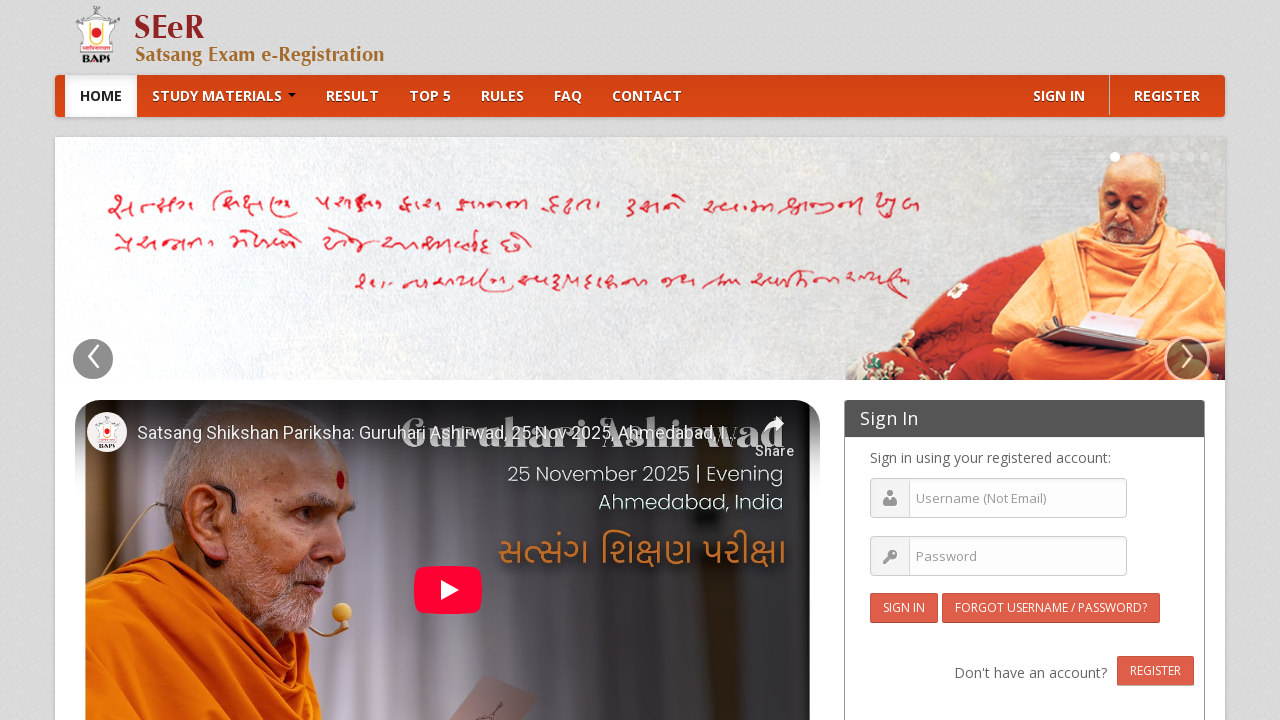